Tests the text box form on demoqa.com by filling in full name, email, current address, and permanent address fields, then submitting the form and verifying the output contains the entered values.

Starting URL: https://demoqa.com/text-box

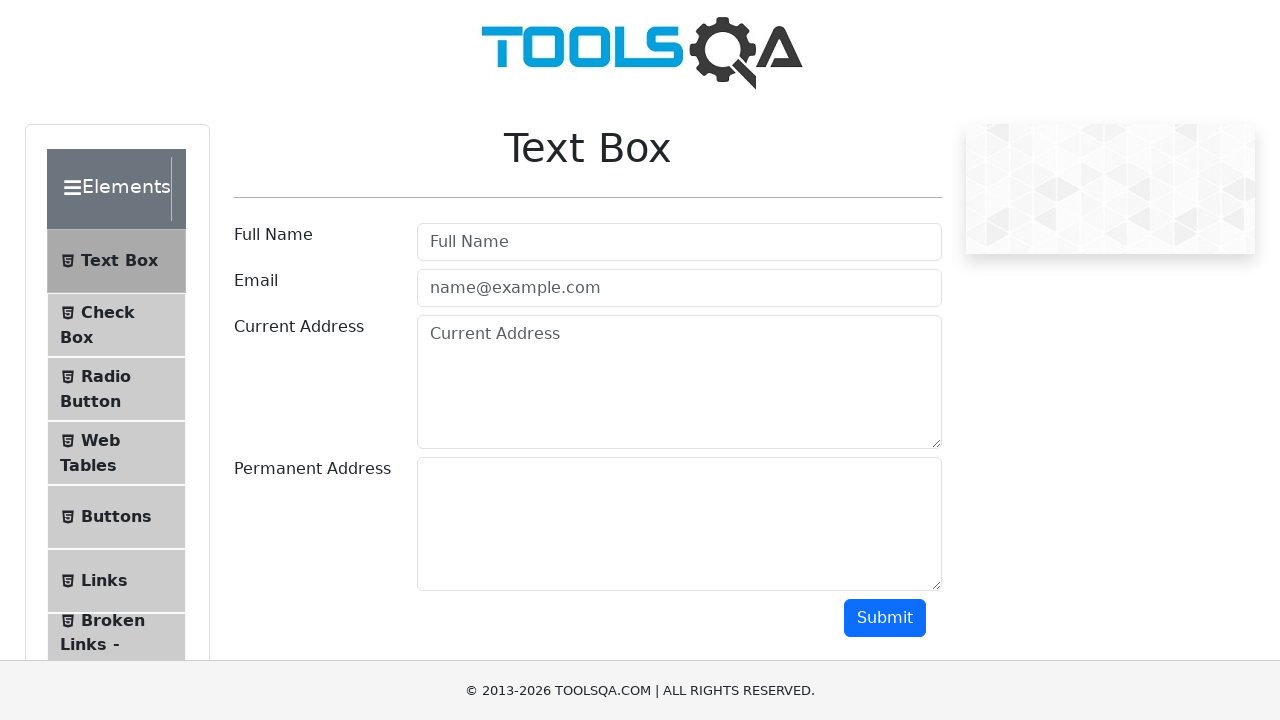

Filled full name field with 'Automation' on input#userName
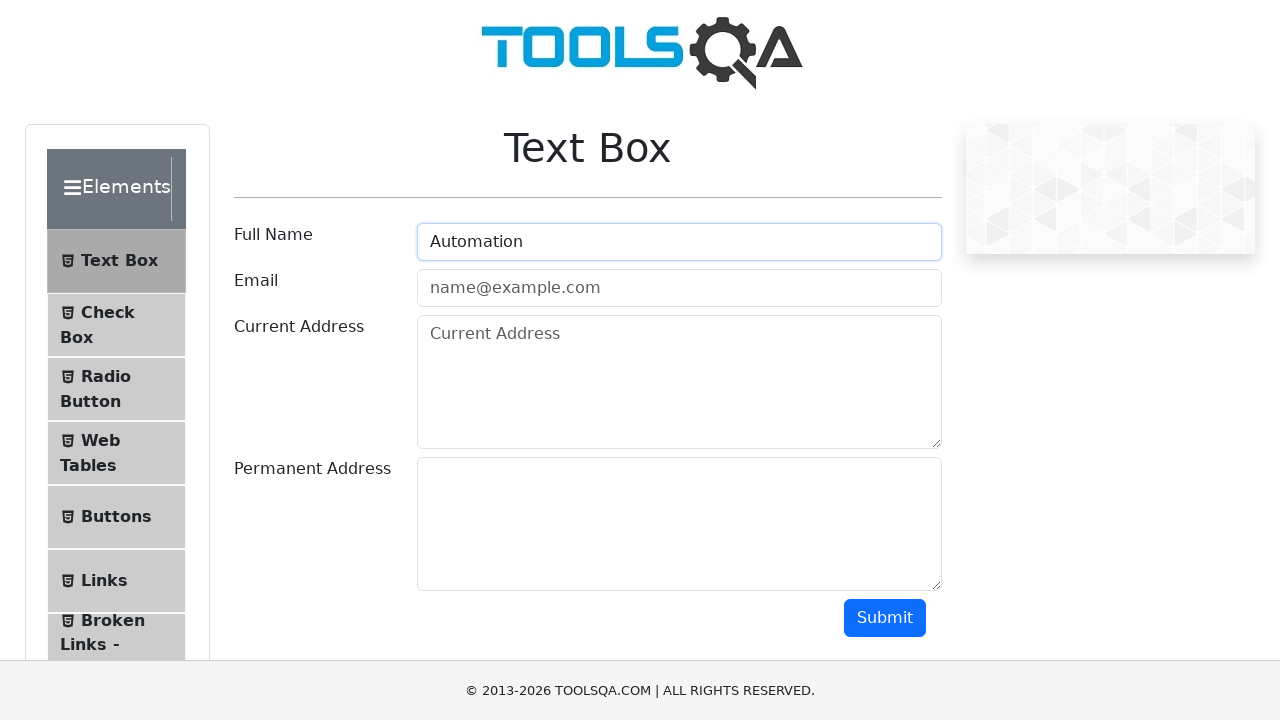

Filled email field with 'Testing@gmail.com' on input#userEmail
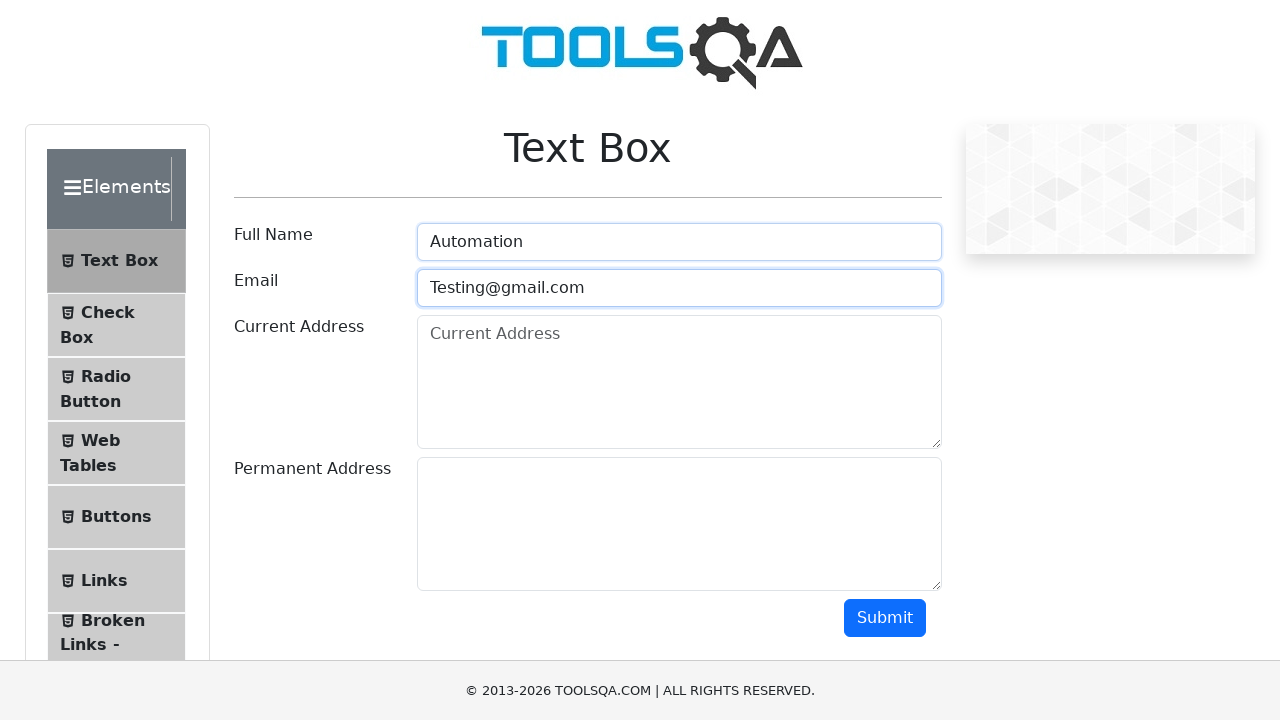

Filled current address field with 'Testing Current Address' on textarea#currentAddress
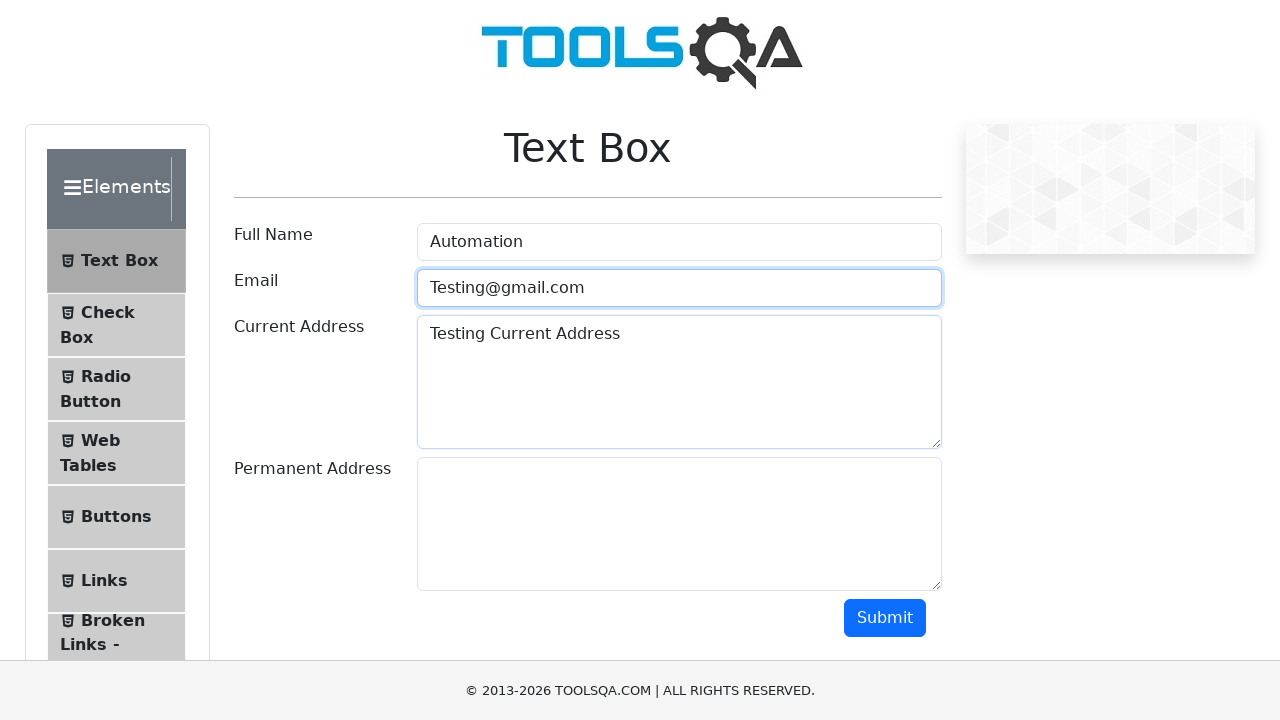

Filled permanent address field with 'Testing Permanent Address' on textarea#permanentAddress
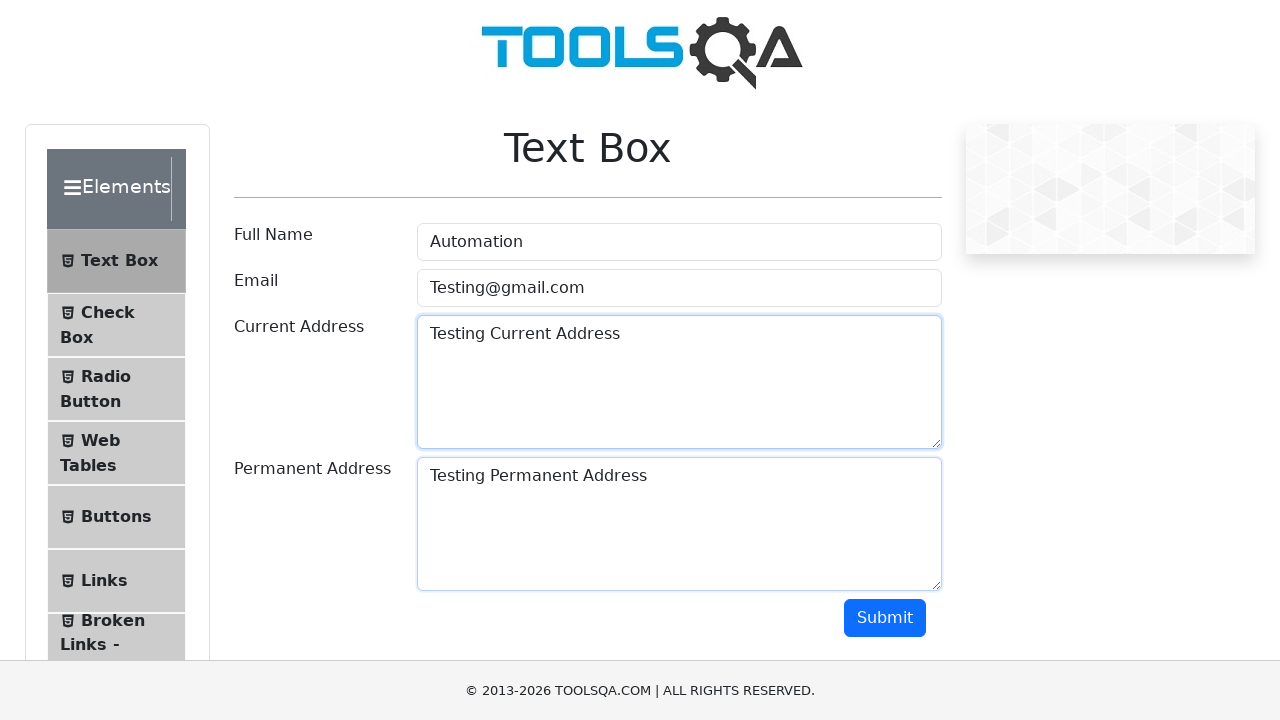

Clicked submit button to submit the form at (885, 618) on button#submit
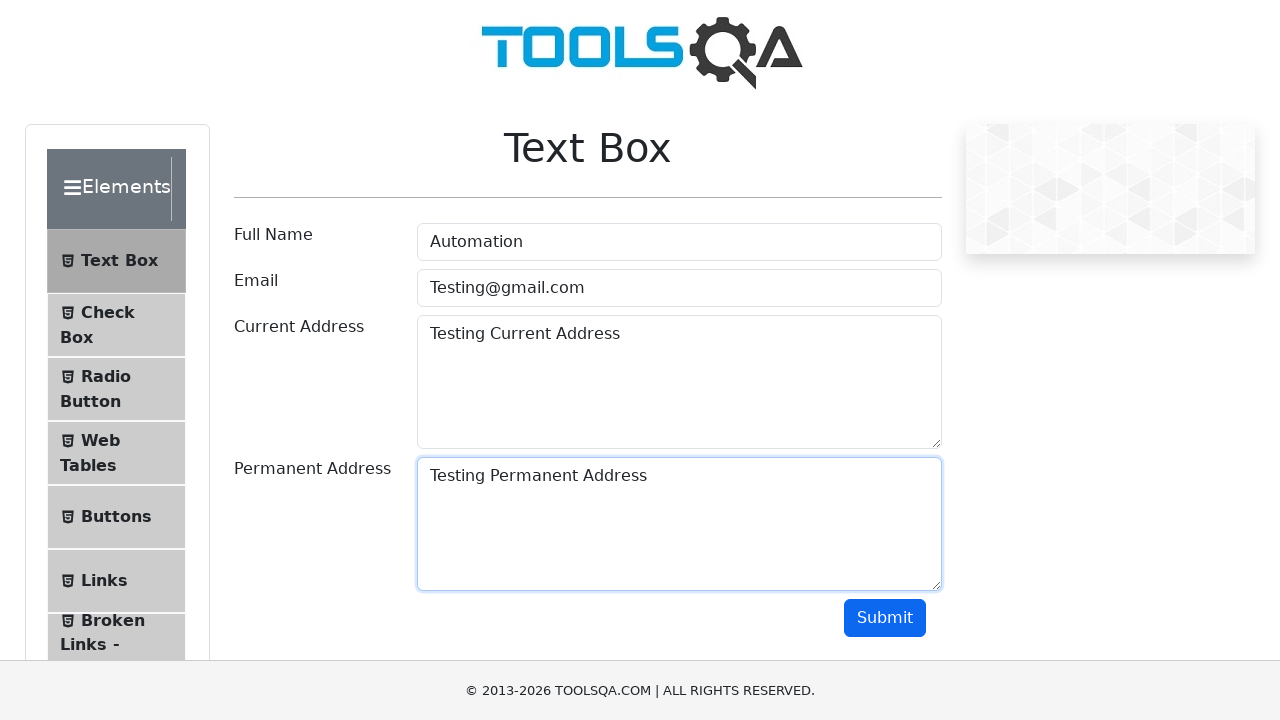

Output section appeared after form submission
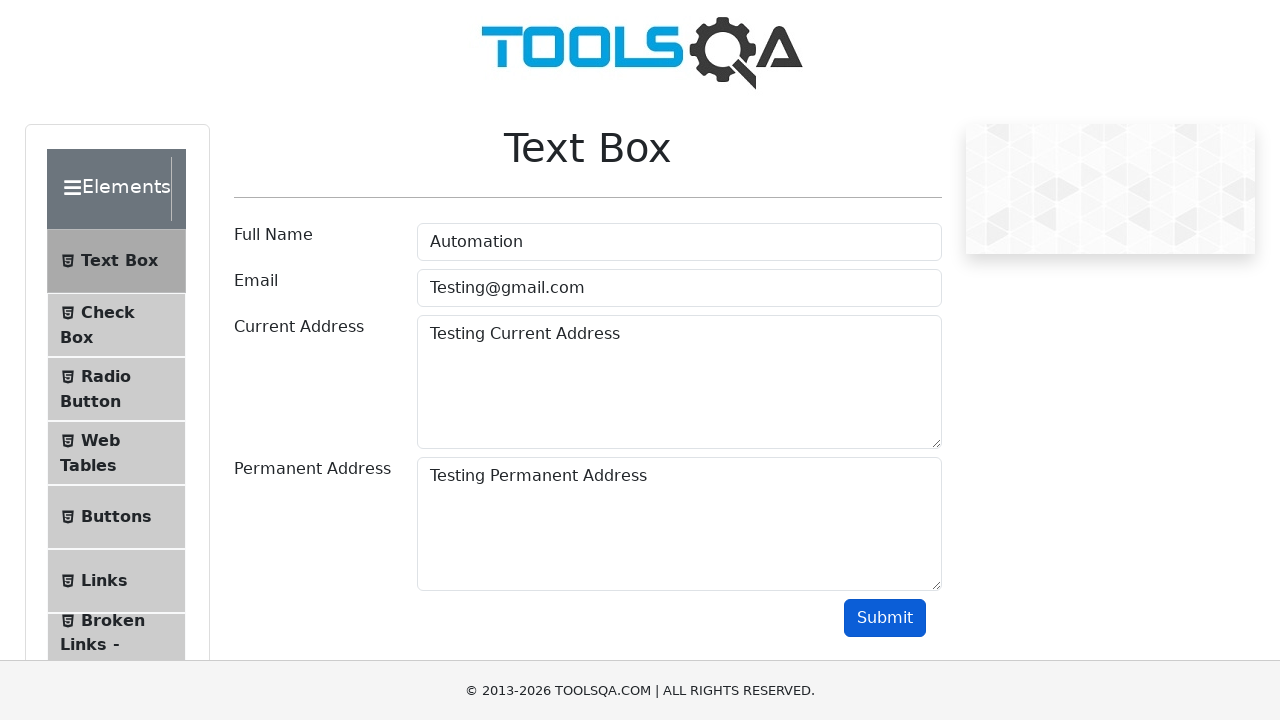

Verified that 'Automation' is present in the output
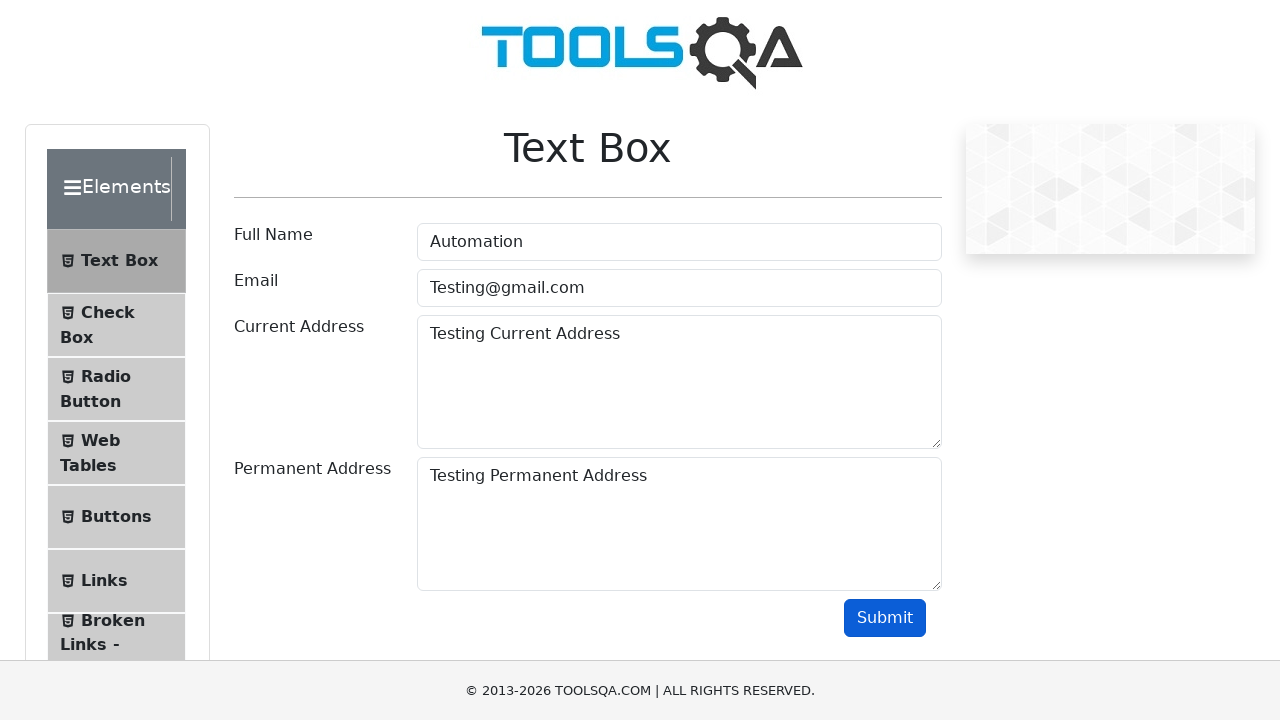

Verified that 'Testing@gmail.com' is present in the output
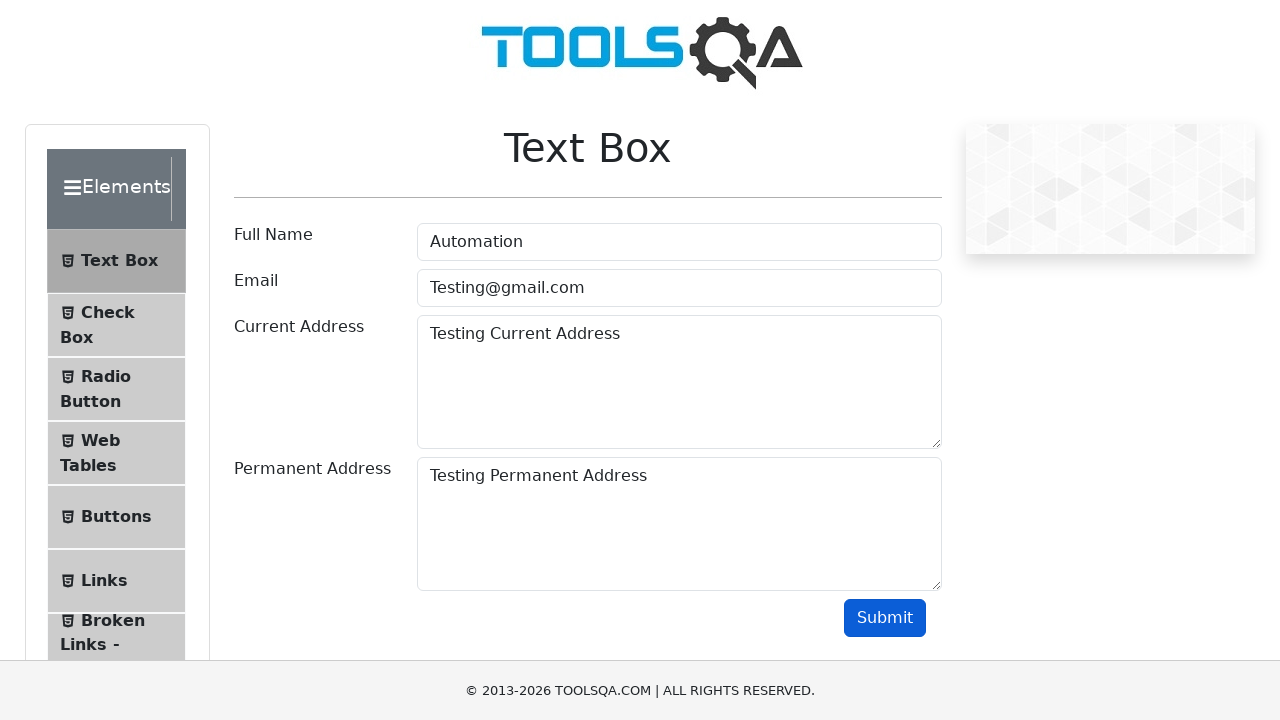

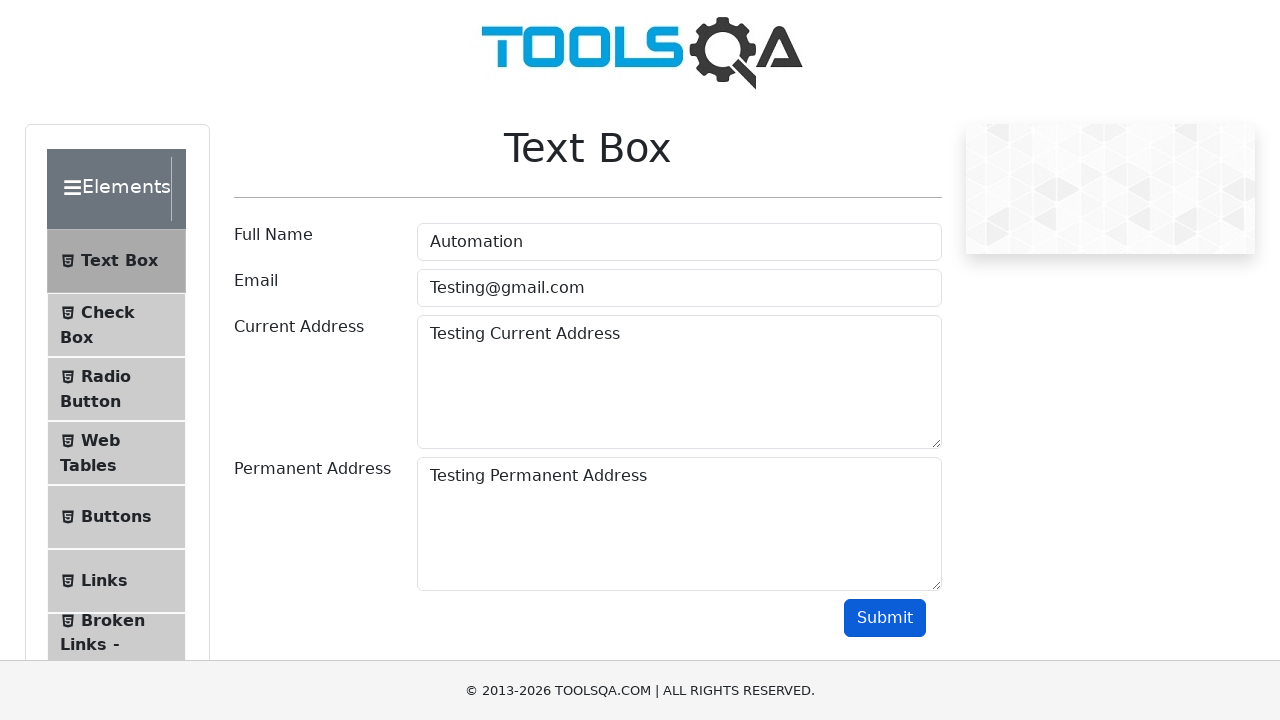